Tests JavaScript alert handling by clicking a button, accepting an alert dialog, reading a displayed value, calculating a mathematical result, filling in an answer field, and submitting the form.

Starting URL: http://suninjuly.github.io/alert_accept.html

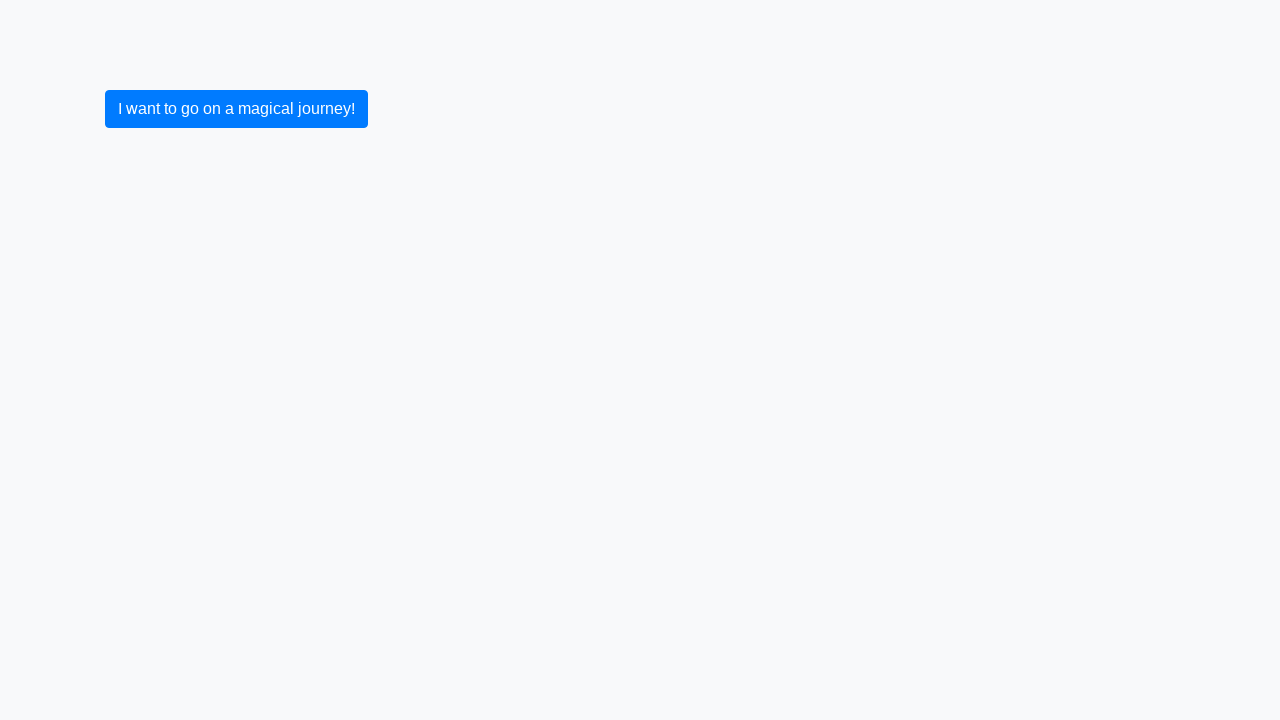

Set up dialog handler to accept alert
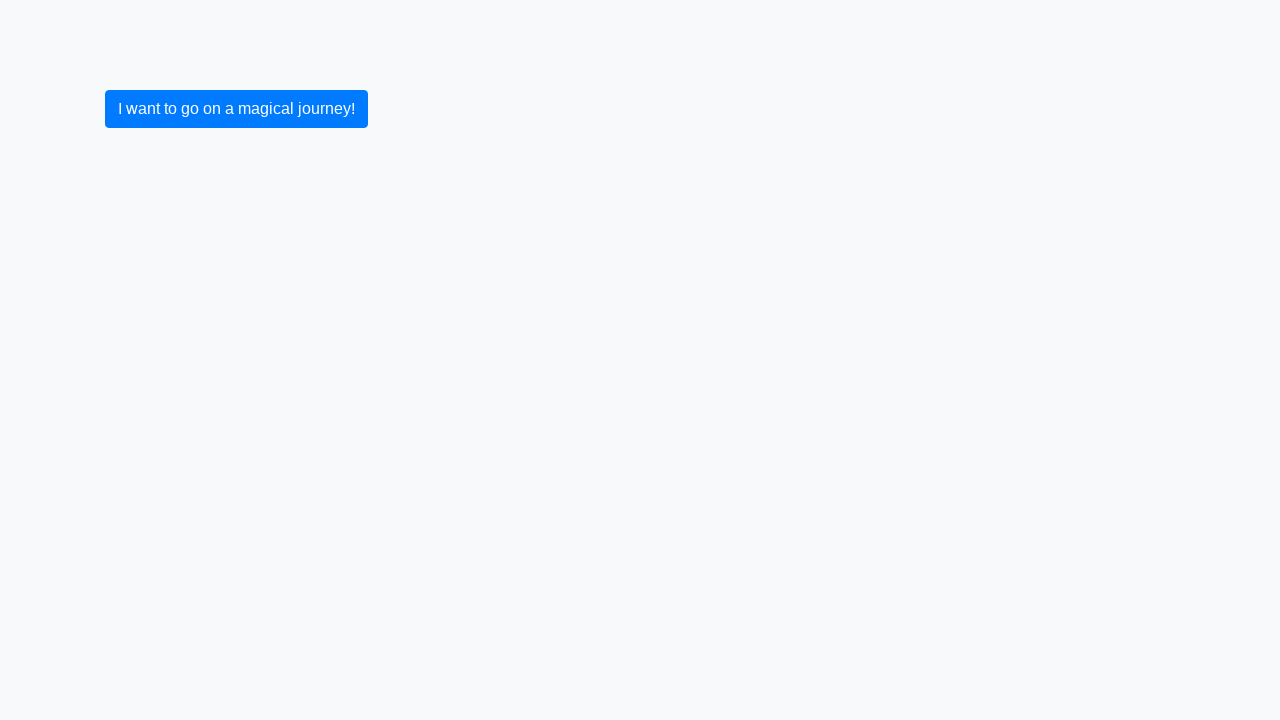

Clicked button to trigger alert dialog at (236, 109) on button.btn
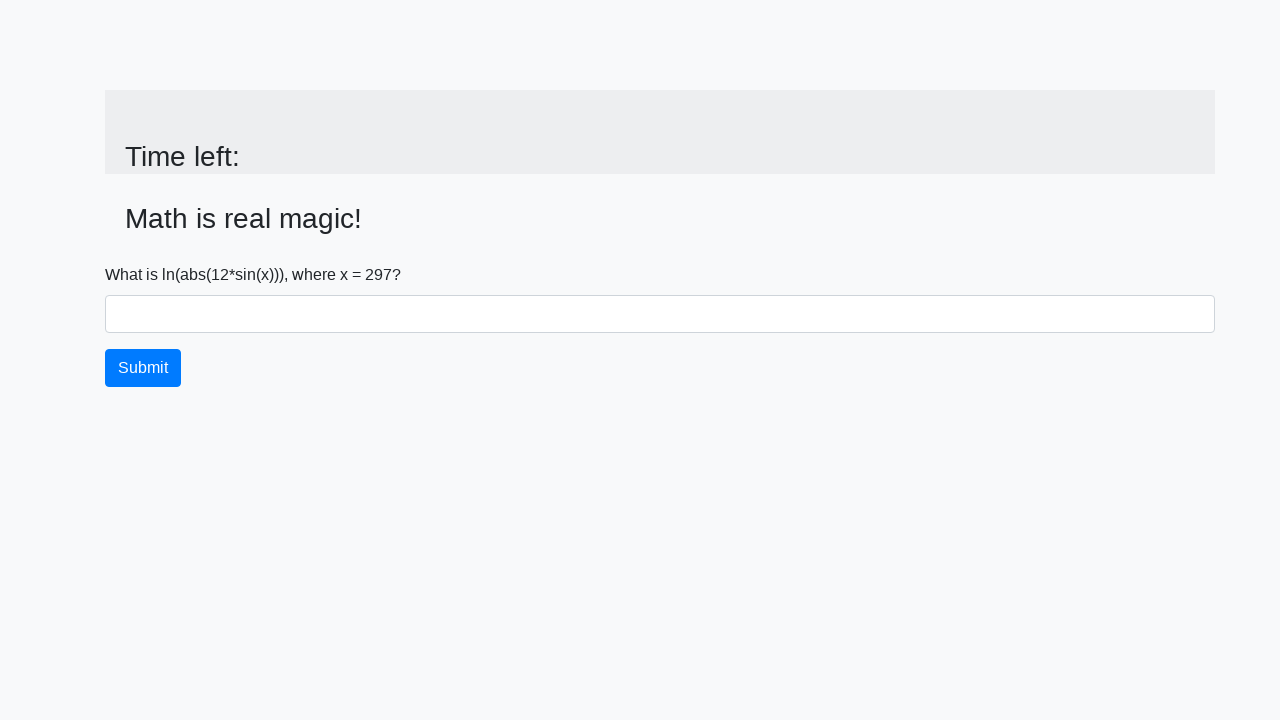

Retrieved input value from page: 297
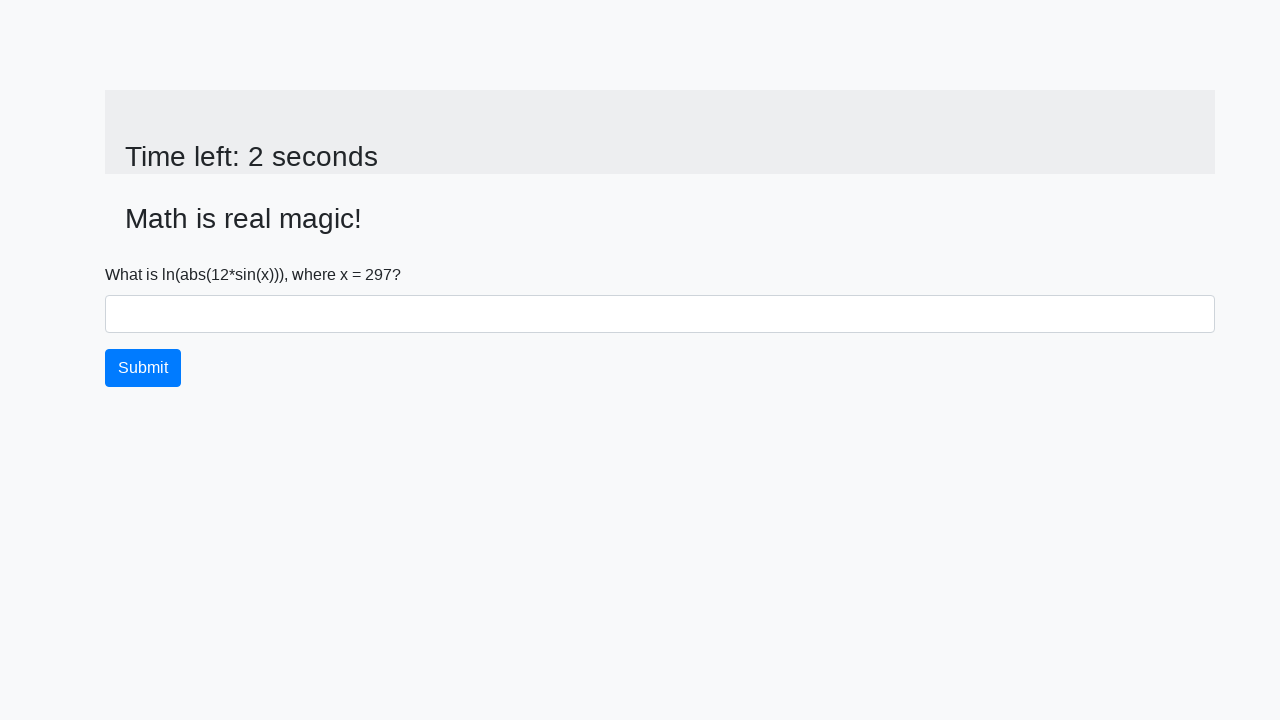

Calculated answer using mathematical formula: 2.477750158104641
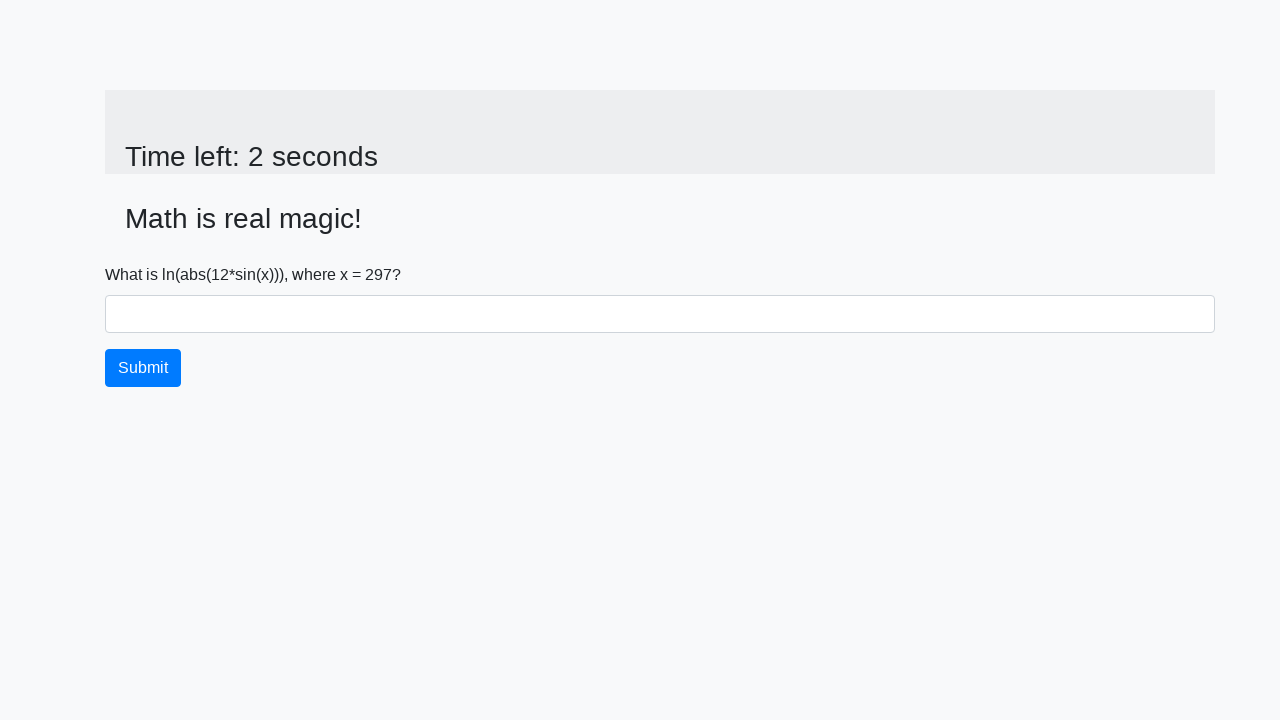

Filled answer field with calculated value: 2.477750158104641 on #answer
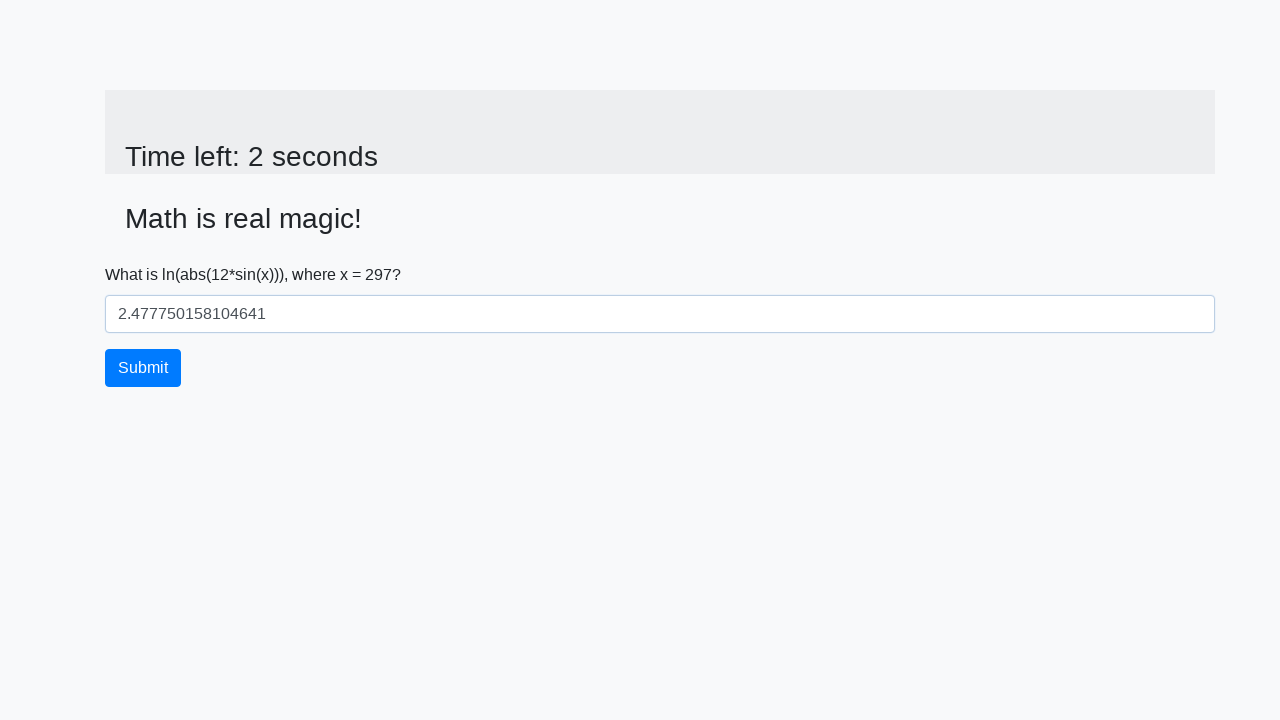

Clicked submit button to submit the form at (143, 368) on button.btn
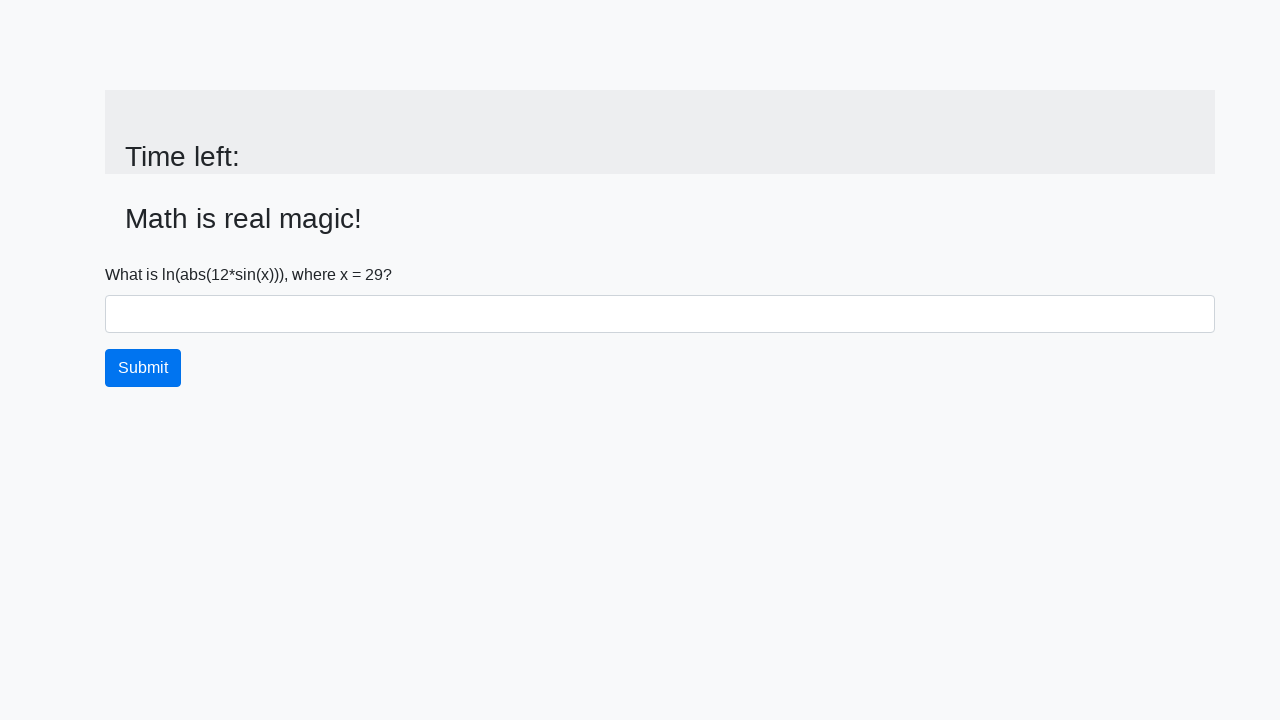

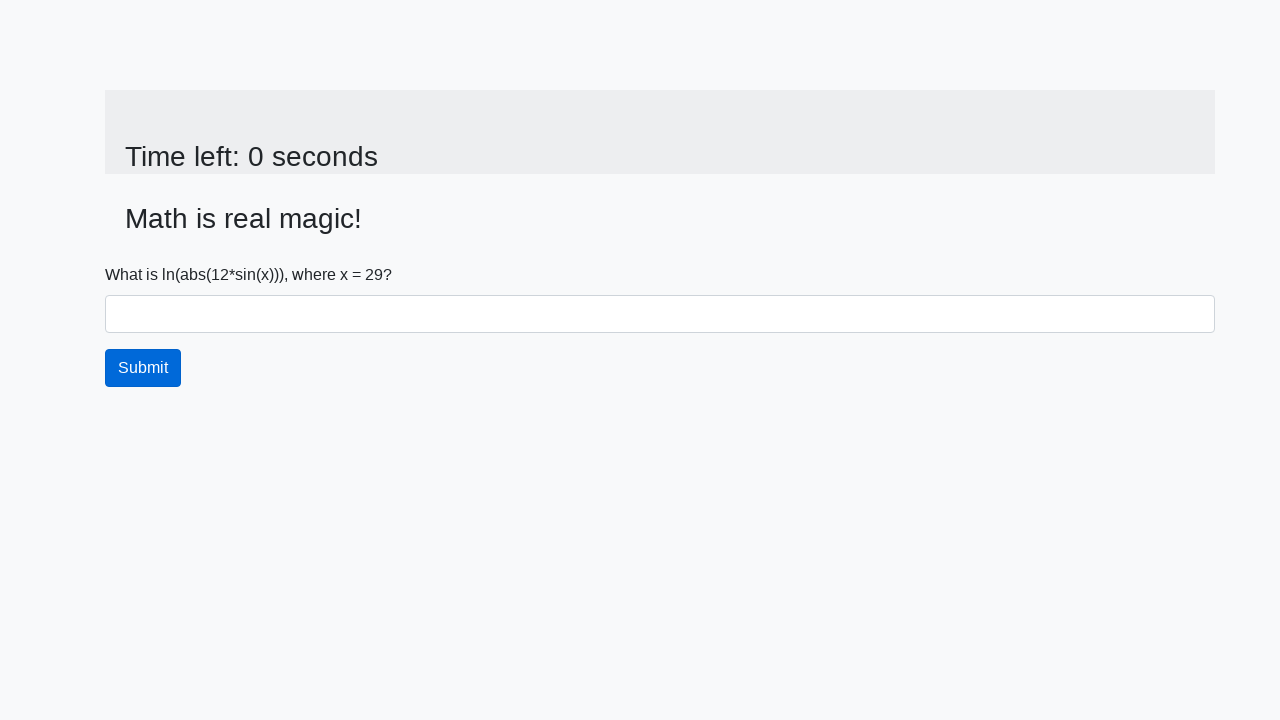